Tests mortgage calculator form by entering home value, interest rate, and selecting a start month from dropdown

Starting URL: https://www.mortgagecalculator.org

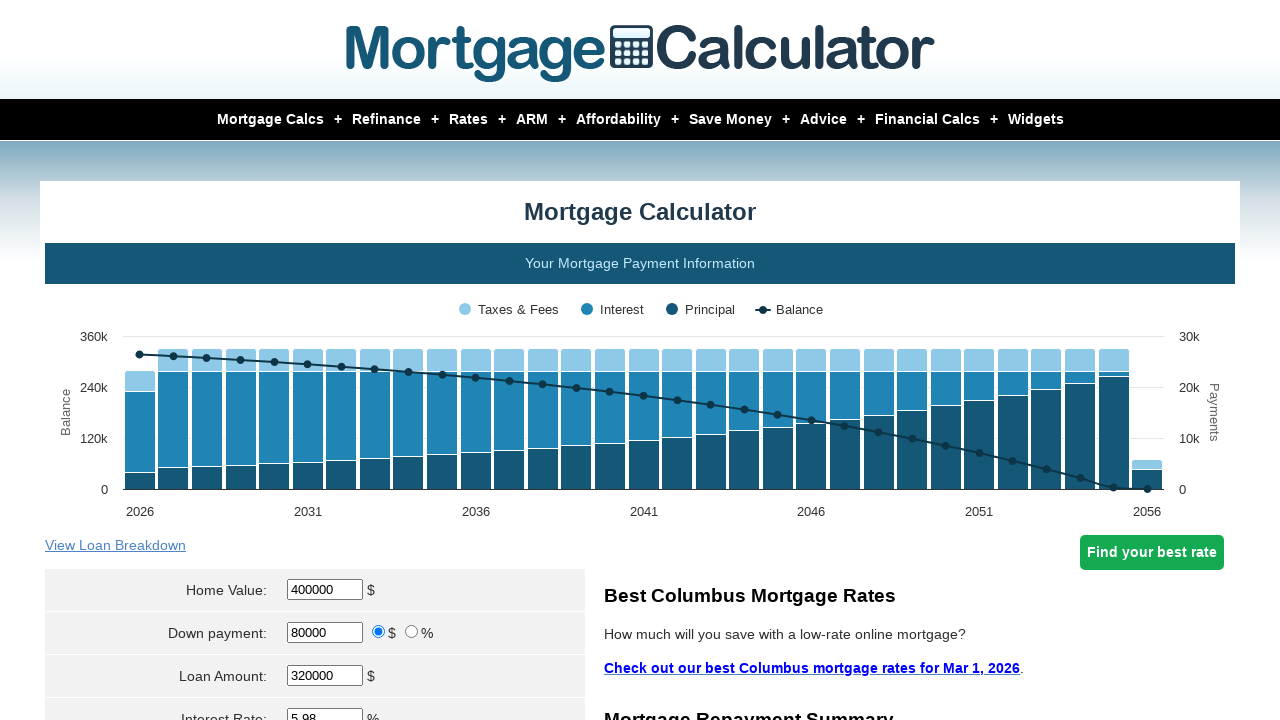

Cleared home value input field on input[name='param[homevalue]']
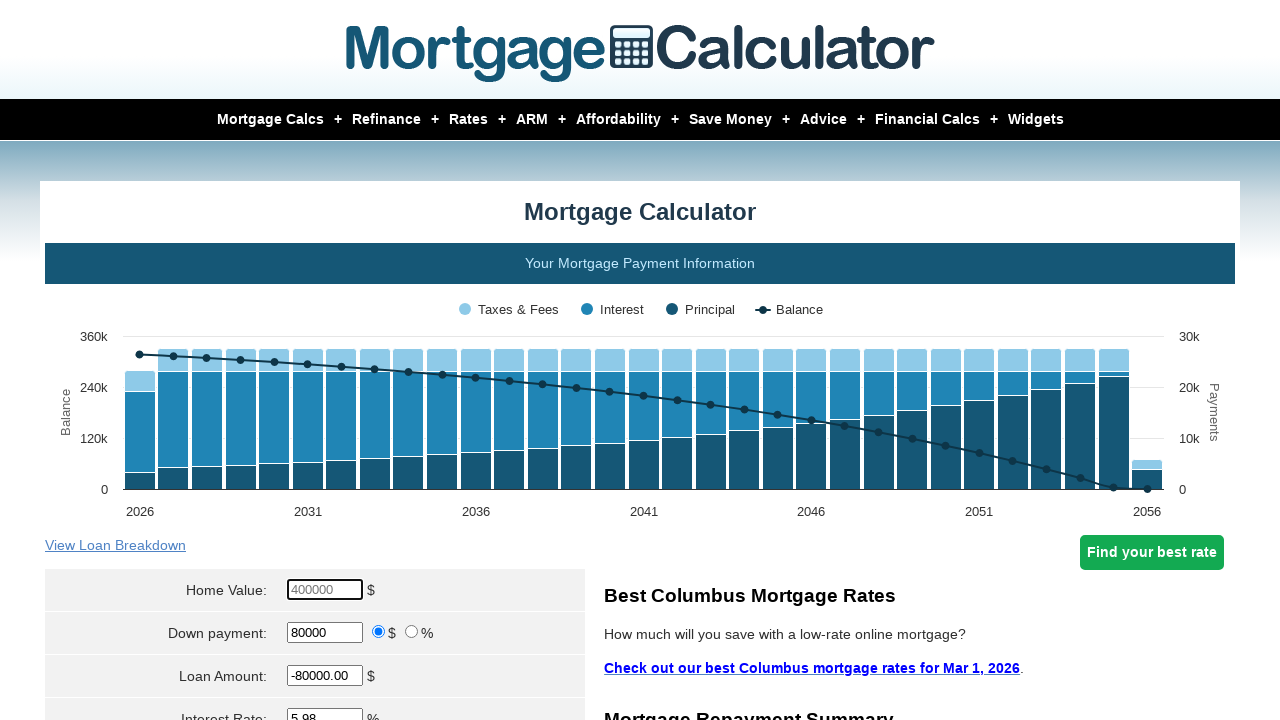

Entered home value of $350,000 on input[name='param[homevalue]']
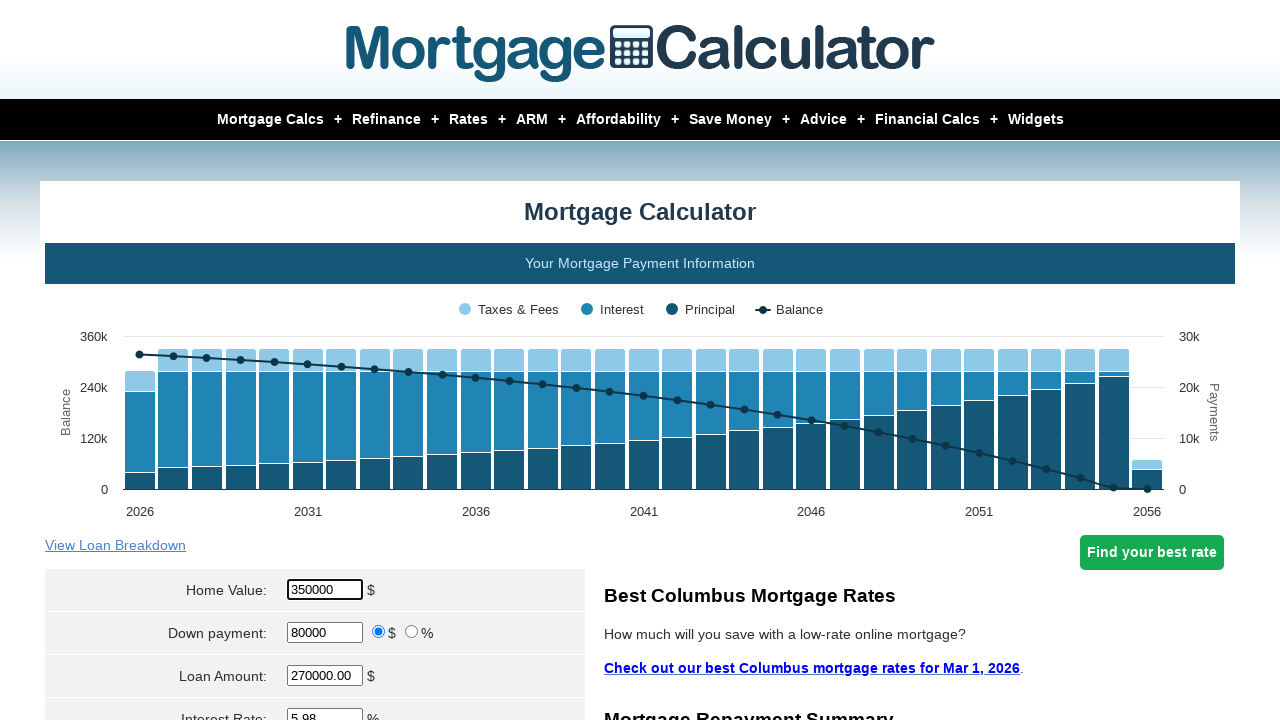

Cleared interest rate input field on input[name='param[interest_rate]']
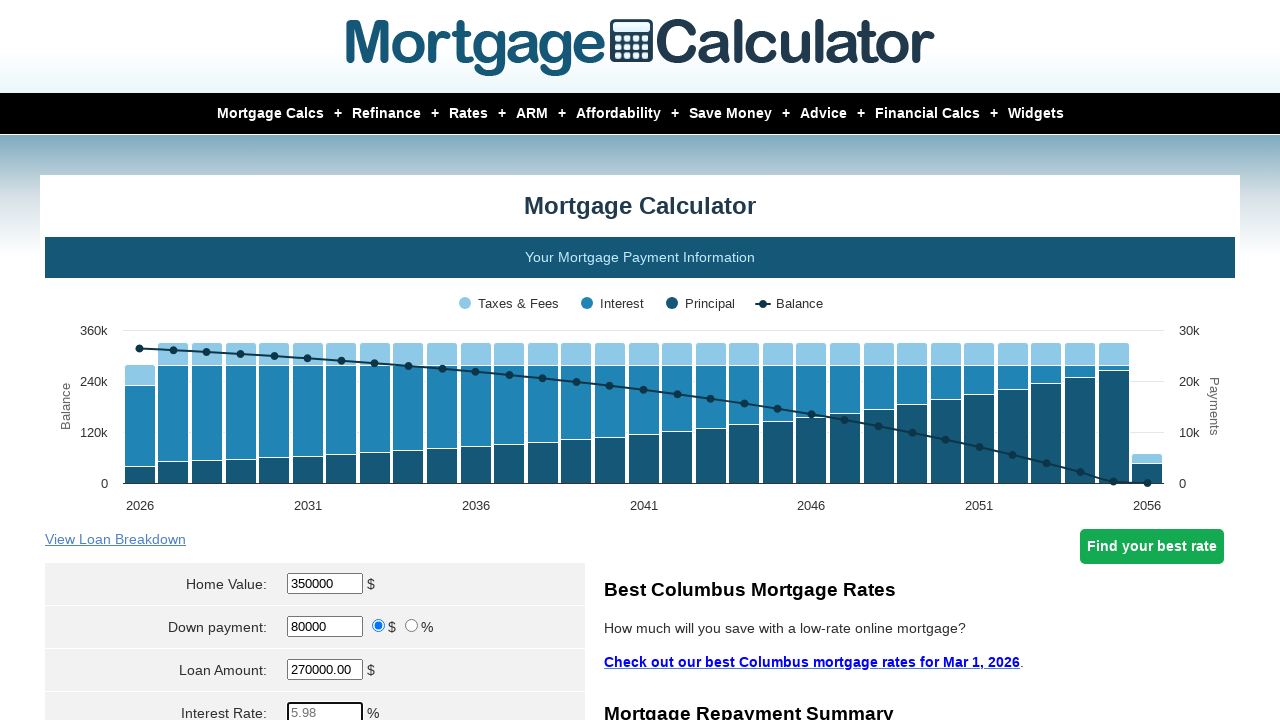

Entered interest rate of 2.5% on input[name='param[interest_rate]']
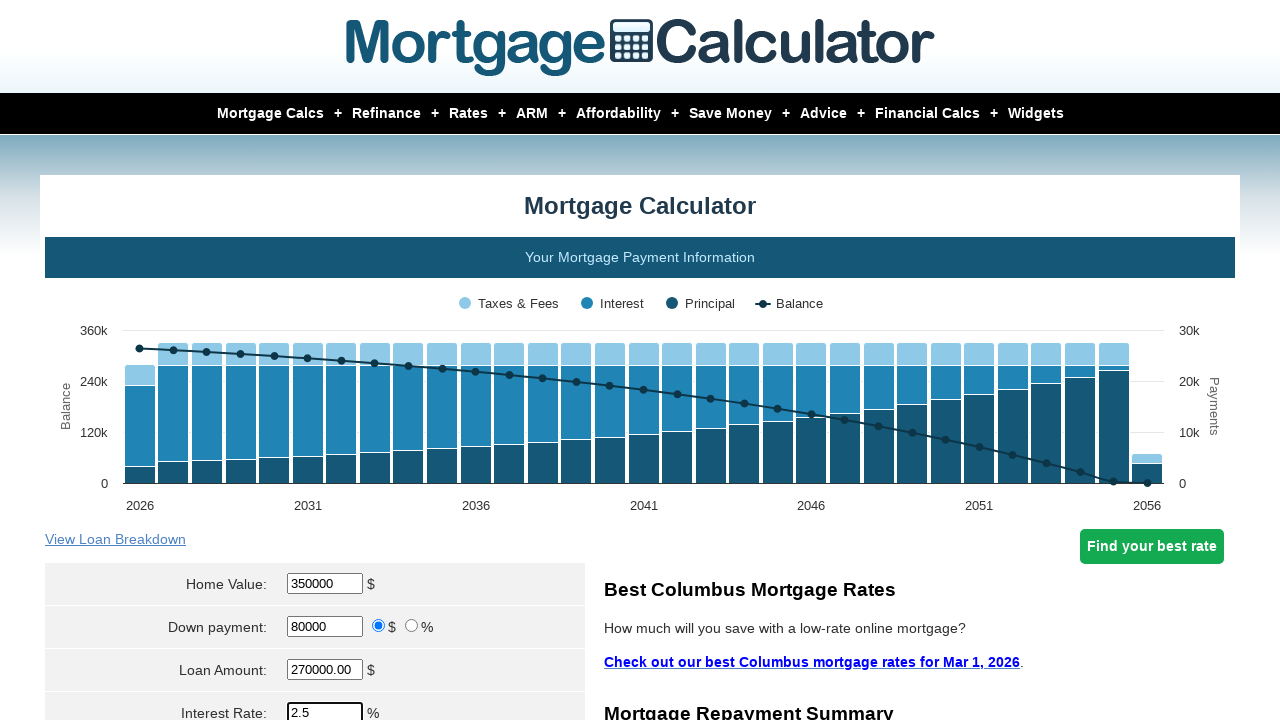

Selected 'Apr' from start month dropdown on select[name='param[start_month]']
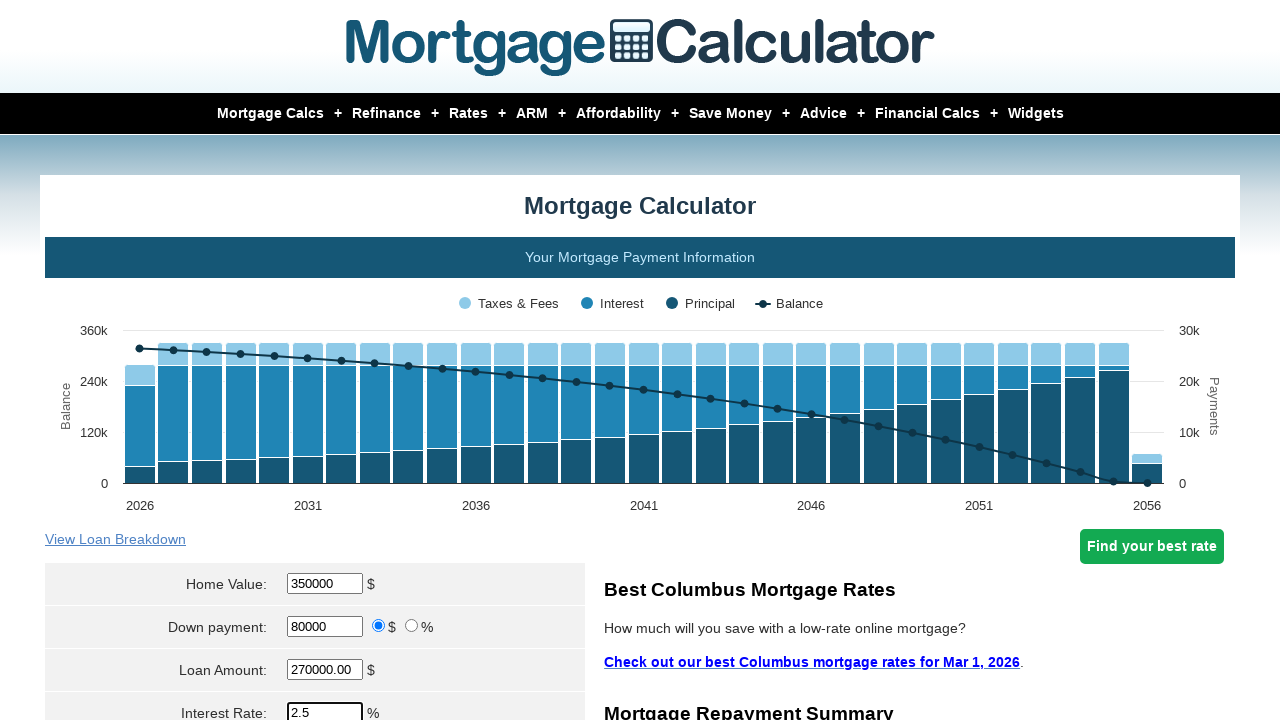

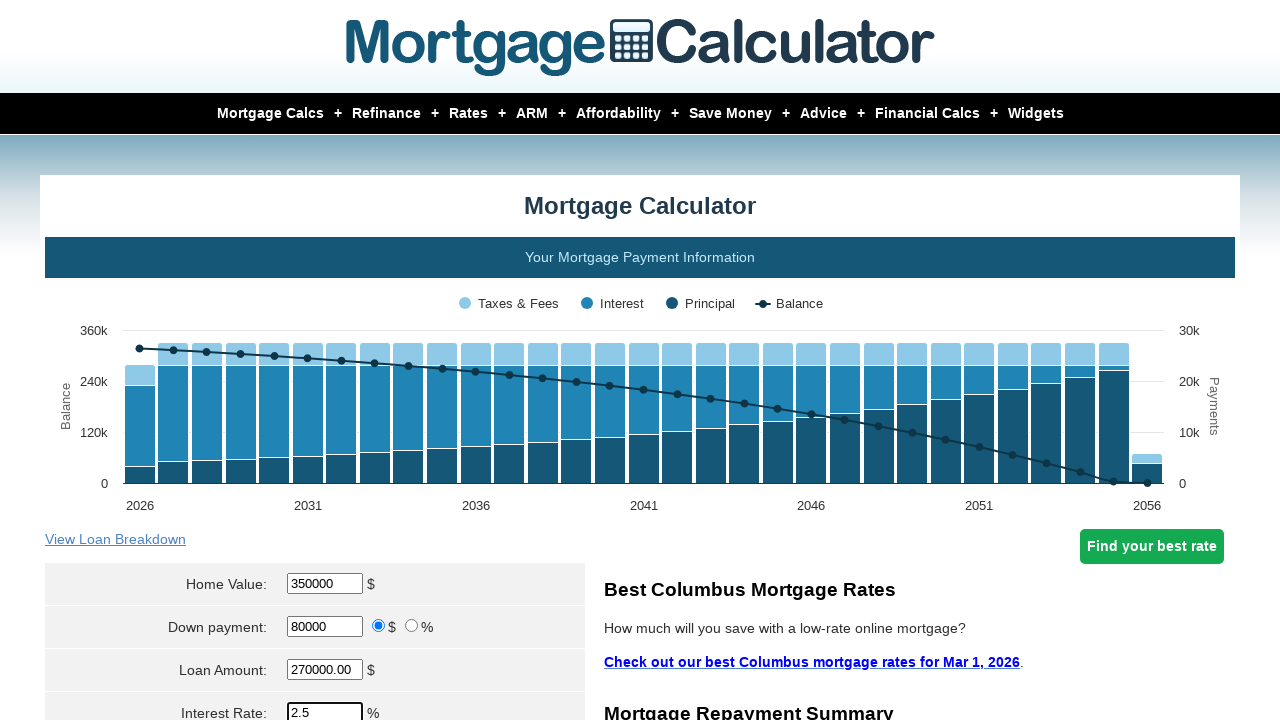